Tests old-style HTML select dropdown functionality by selecting options by visible text and by value, then verifying the final selected option

Starting URL: https://demoqa.com/select-menu

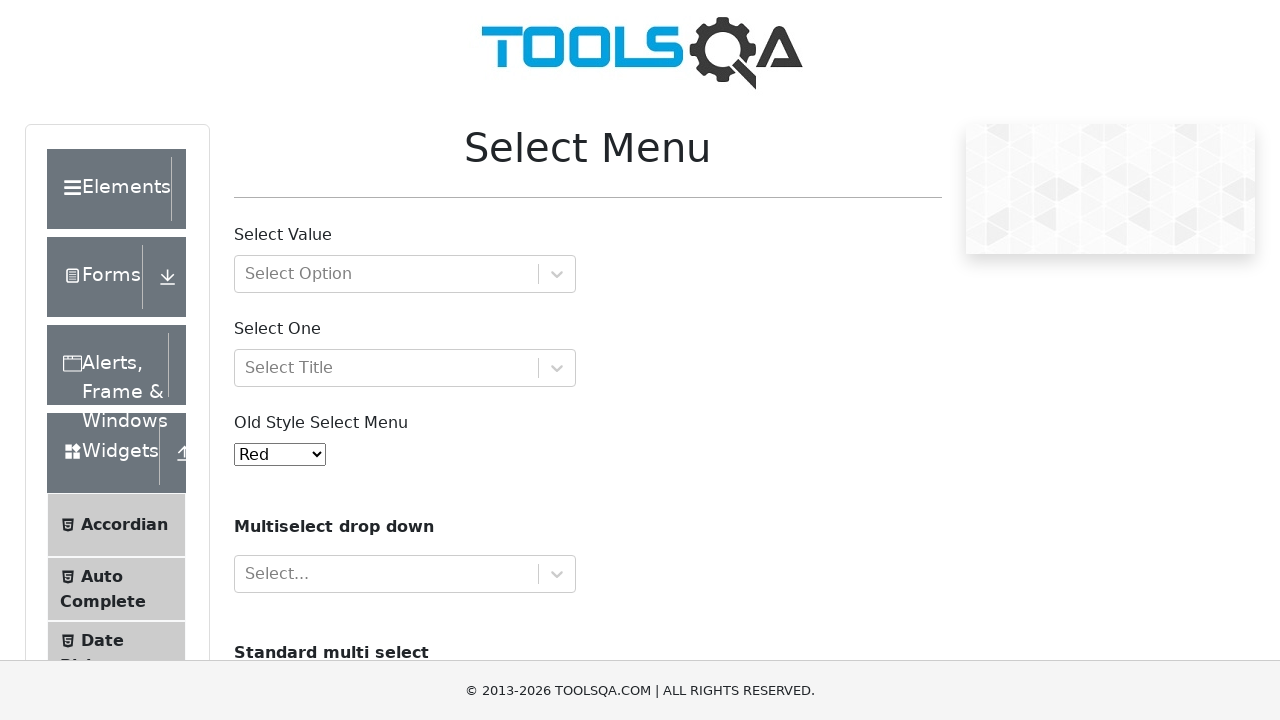

Selected 'Green' by visible text from old-style select menu on #oldSelectMenu
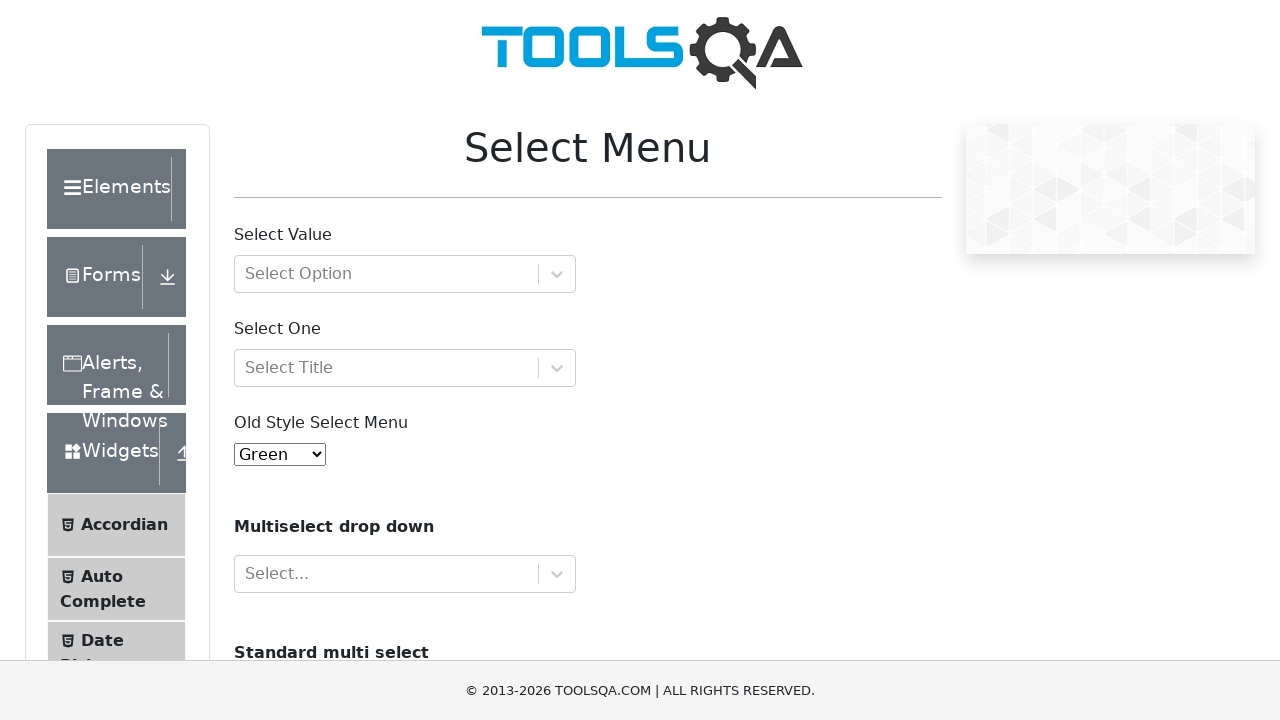

Selected option with value '4' (Purple) from old-style select menu on #oldSelectMenu
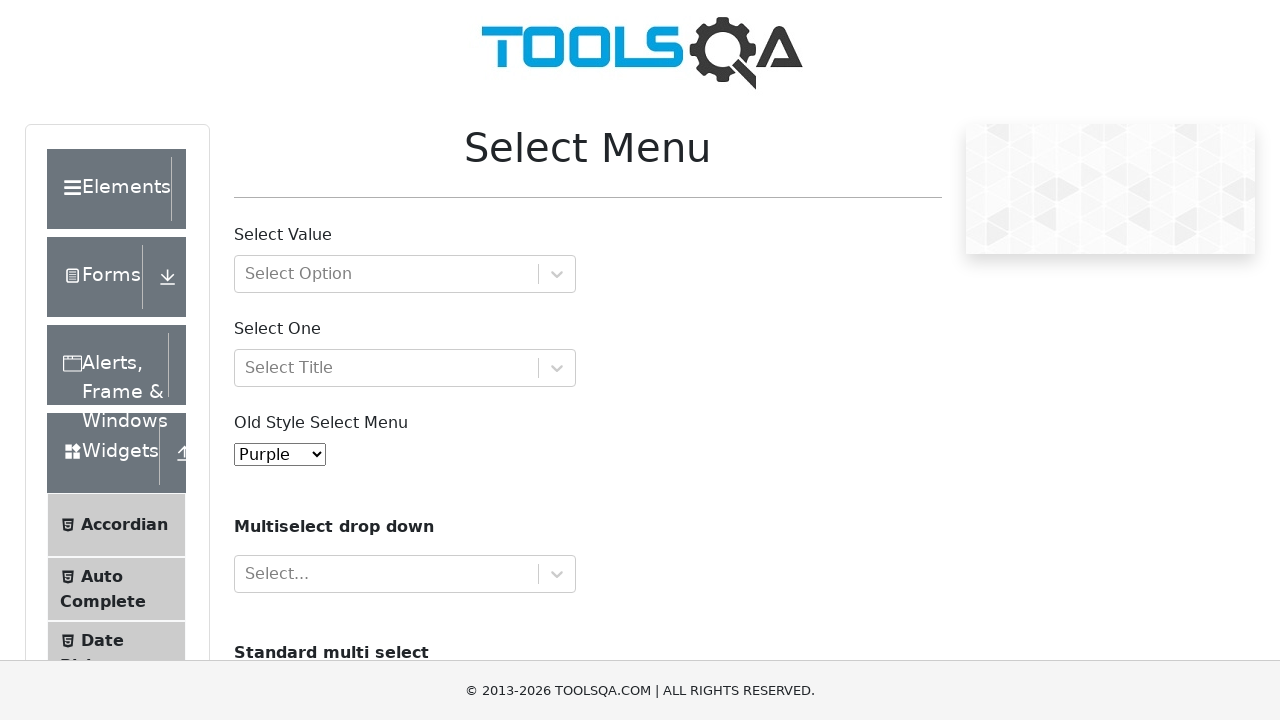

Retrieved selected option value from old-style select menu
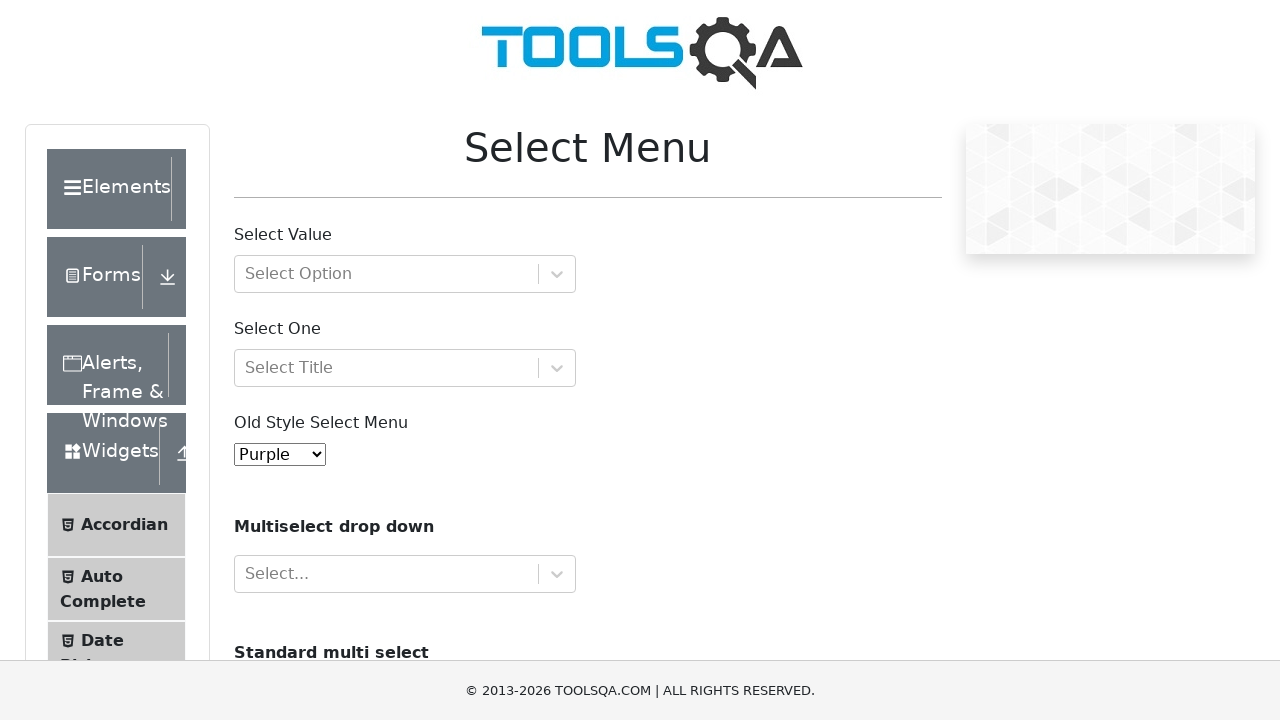

Verified that selected option value is '4' (Purple)
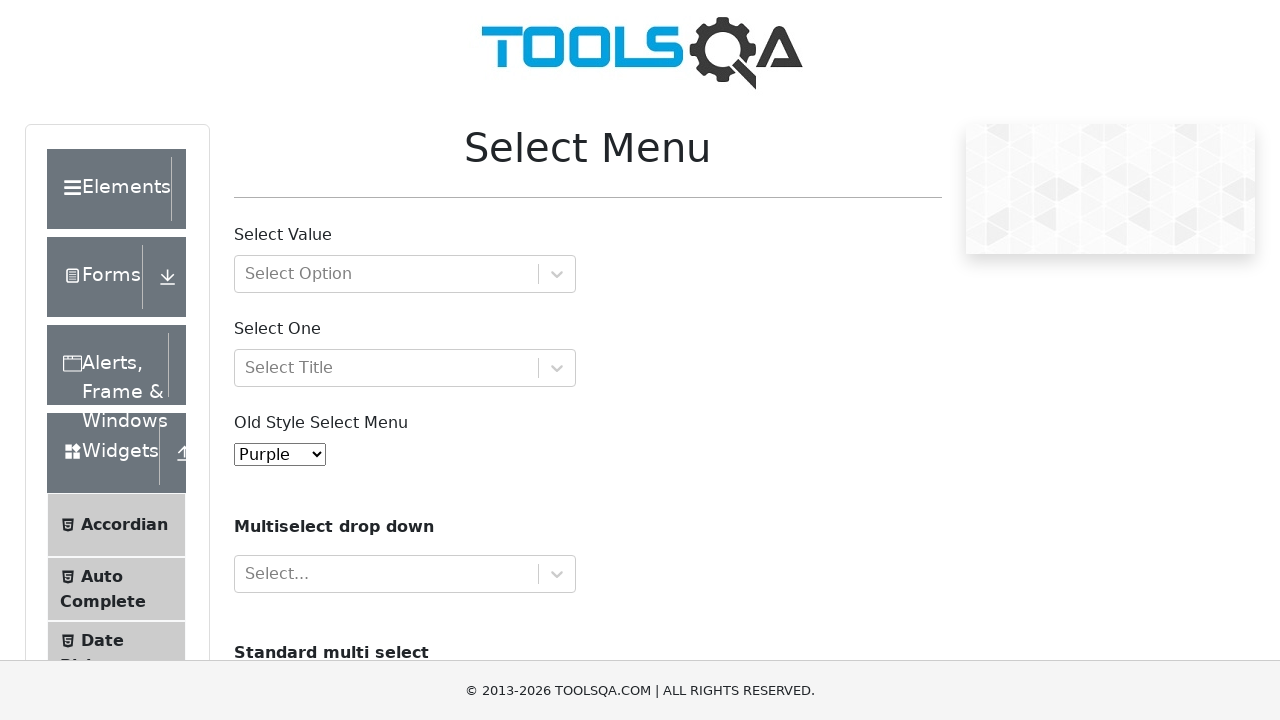

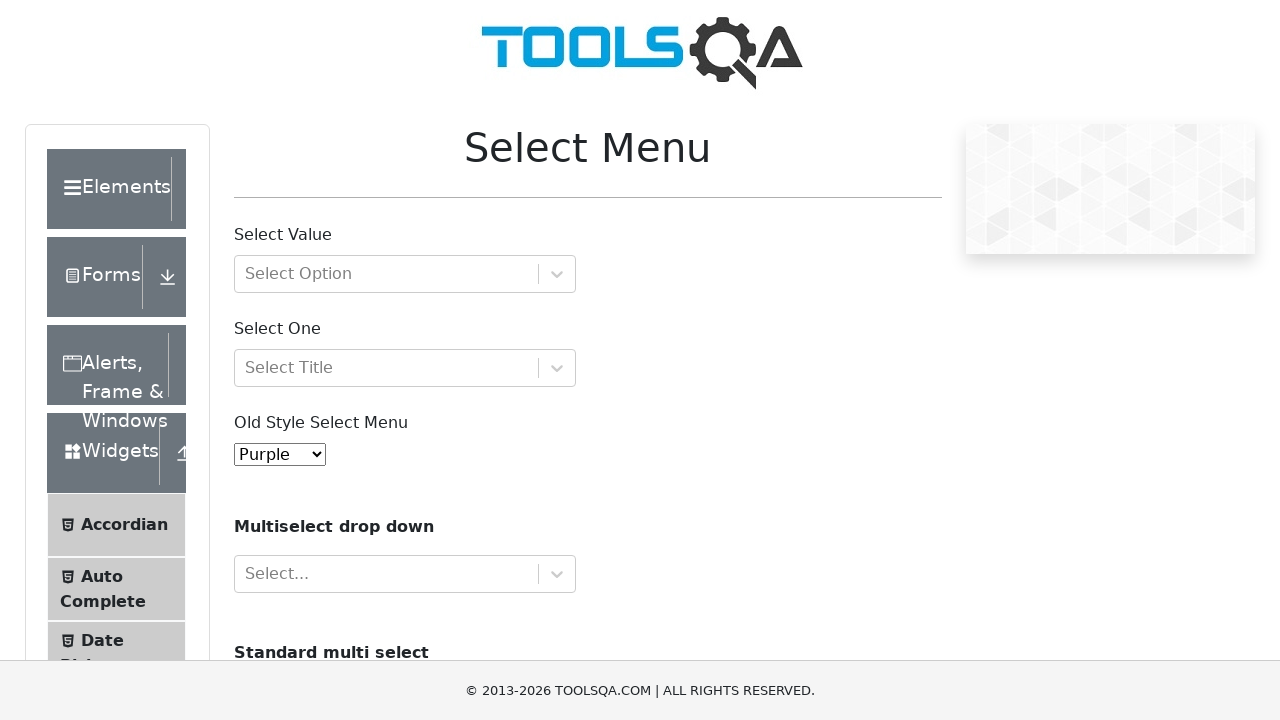